Tests opting out of A/B tests by forging an opt-out cookie on the target page, then refreshing to verify the page displays "No A/B Test" heading.

Starting URL: http://the-internet.herokuapp.com/abtest

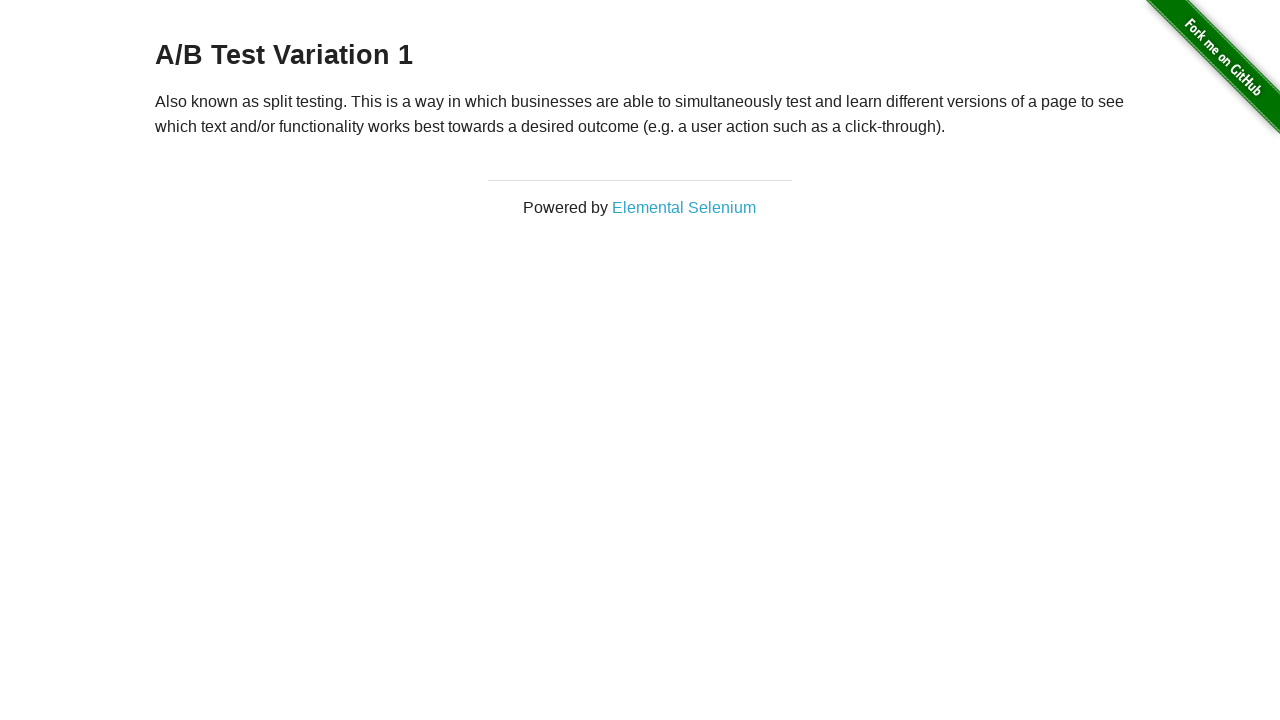

Located h3 heading element
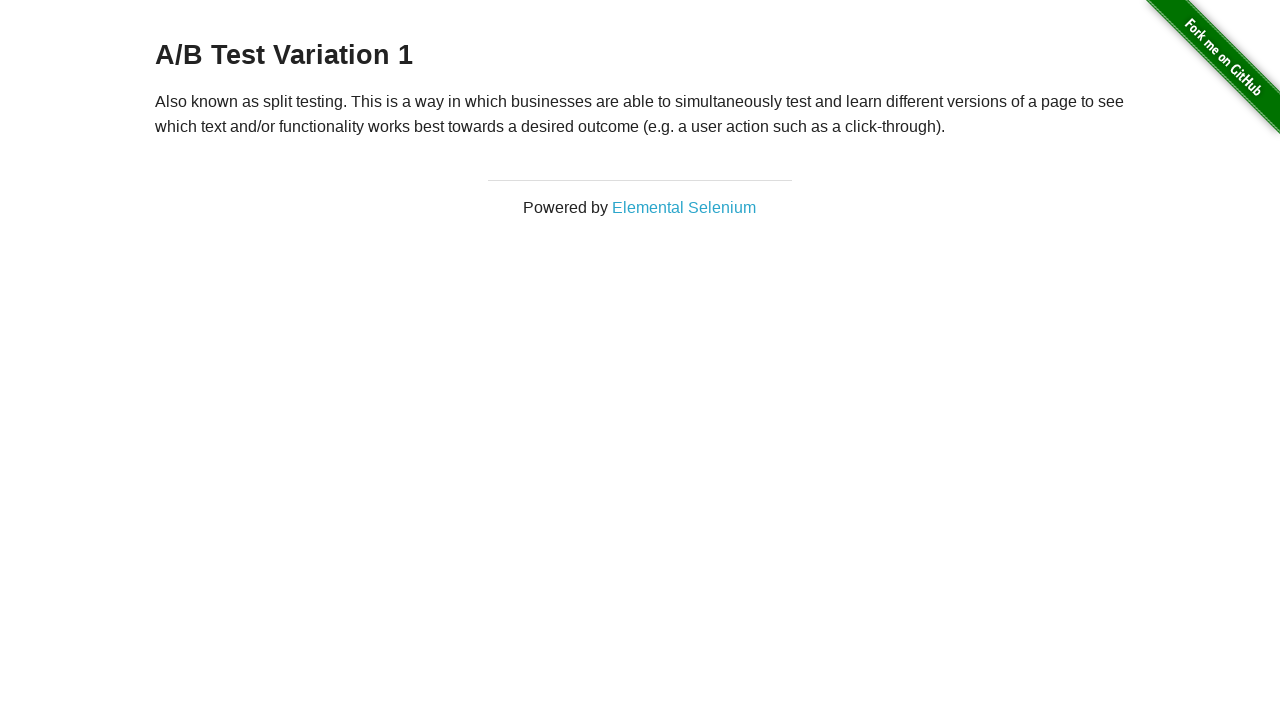

Retrieved heading text content
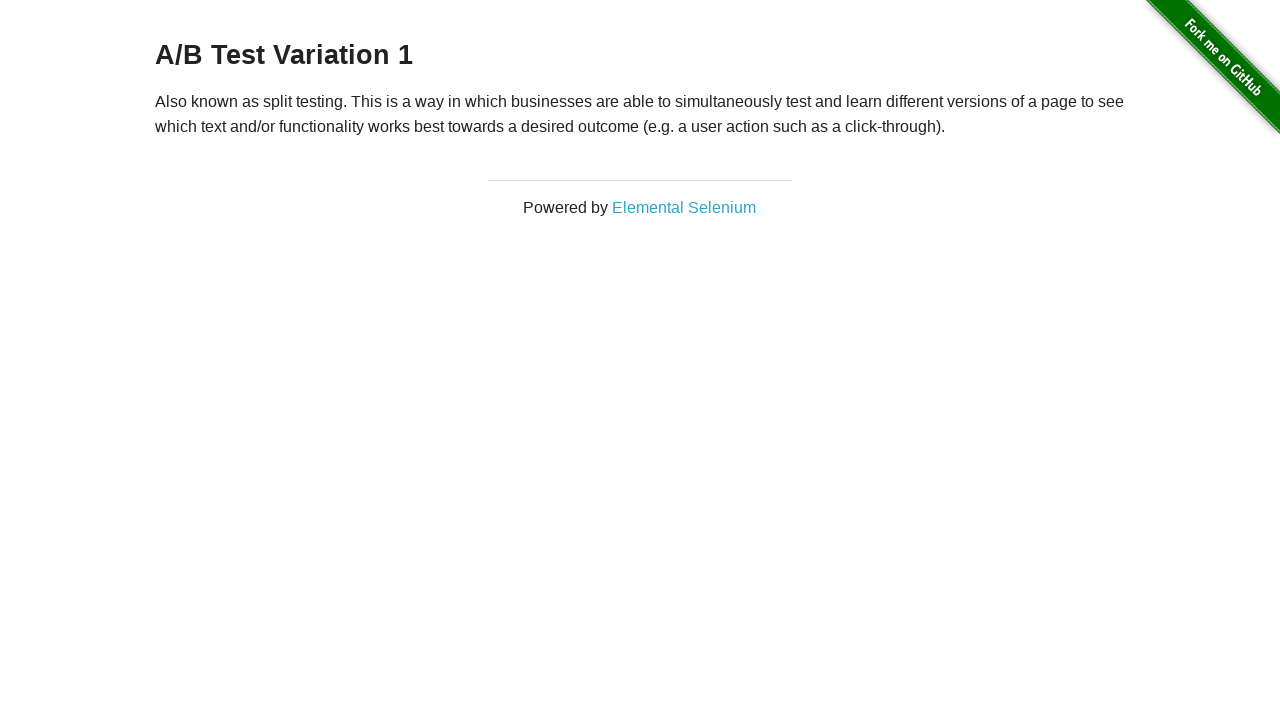

Verified initial A/B test heading: 'A/B Test Variation 1'
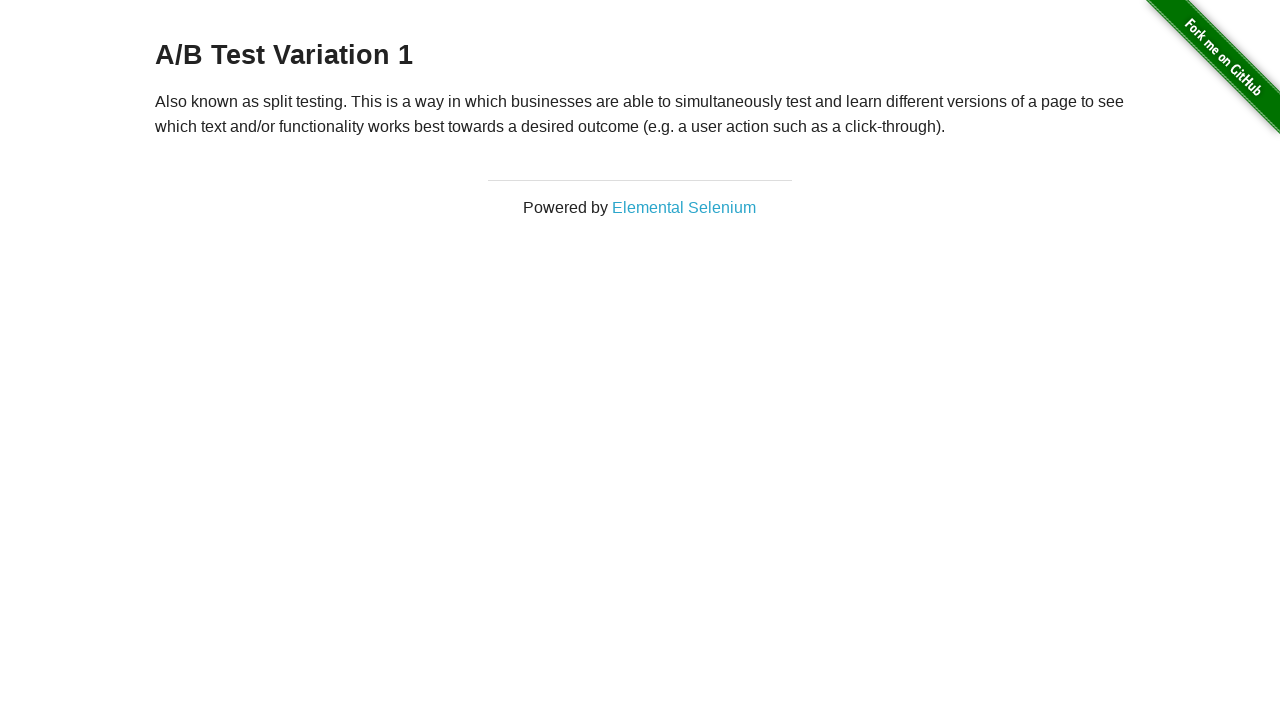

Added optimizelyOptOut cookie to context
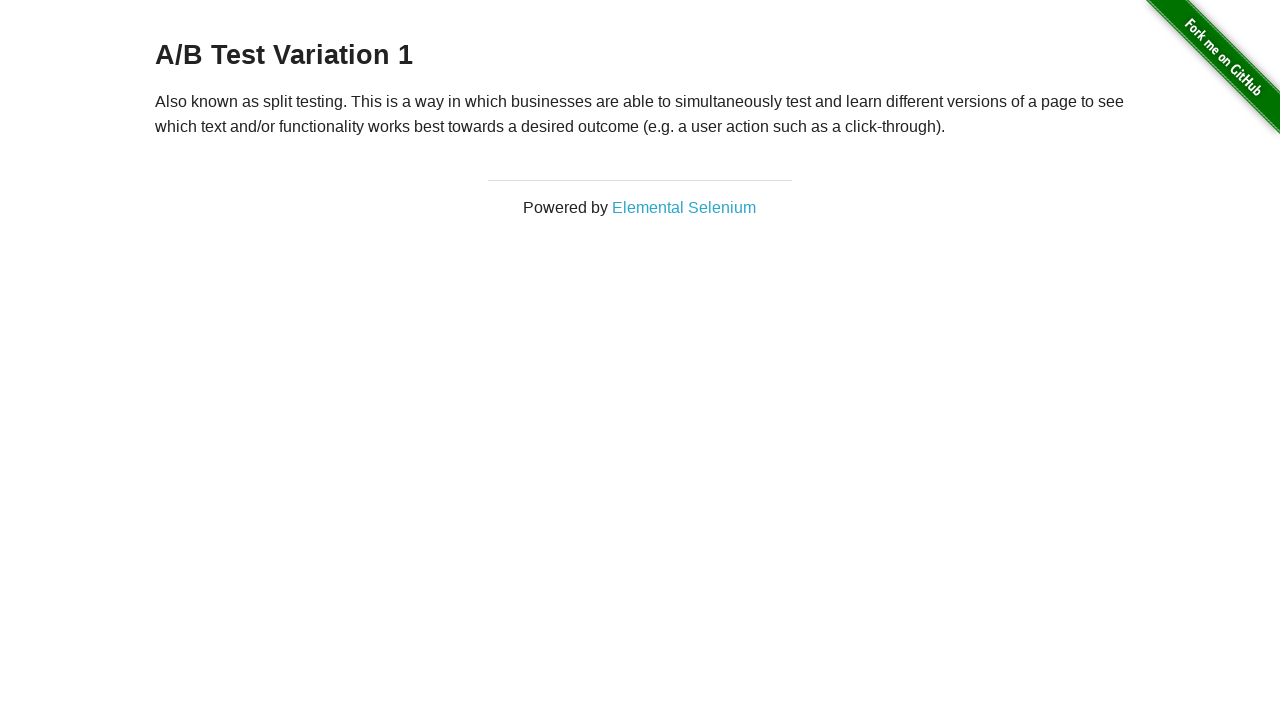

Reloaded page to apply opt-out cookie
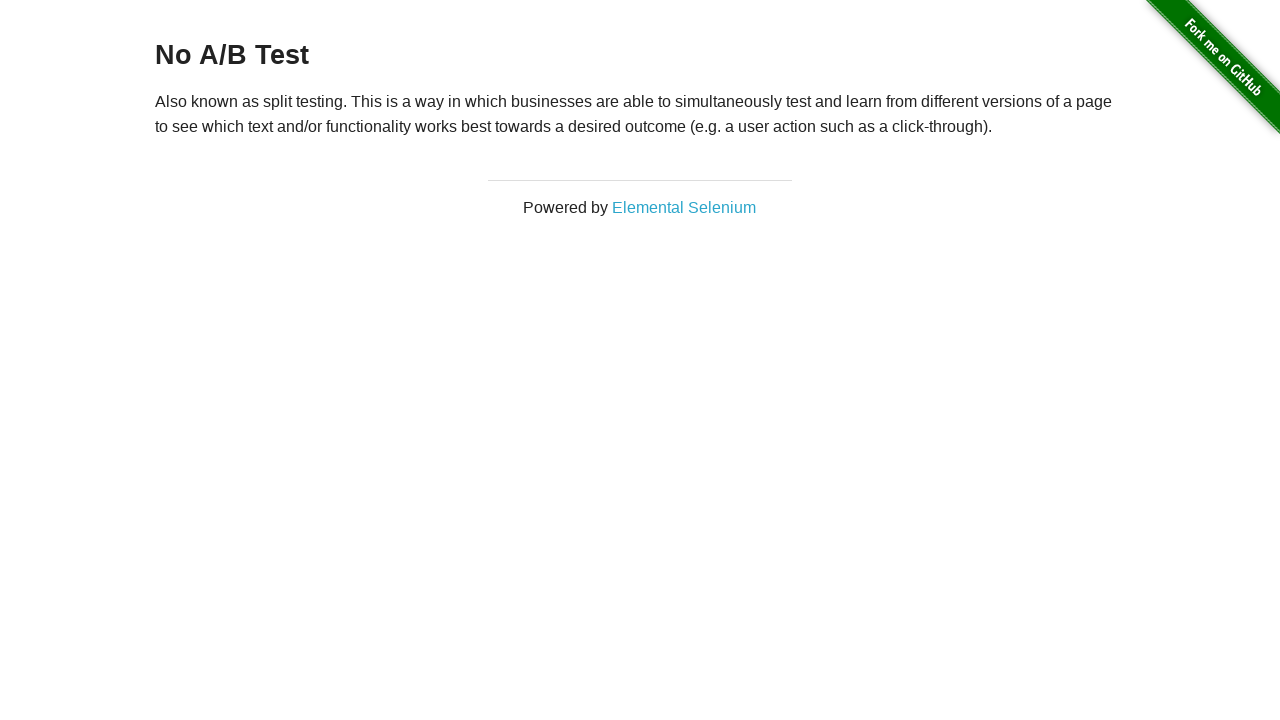

Retrieved heading text content after page reload
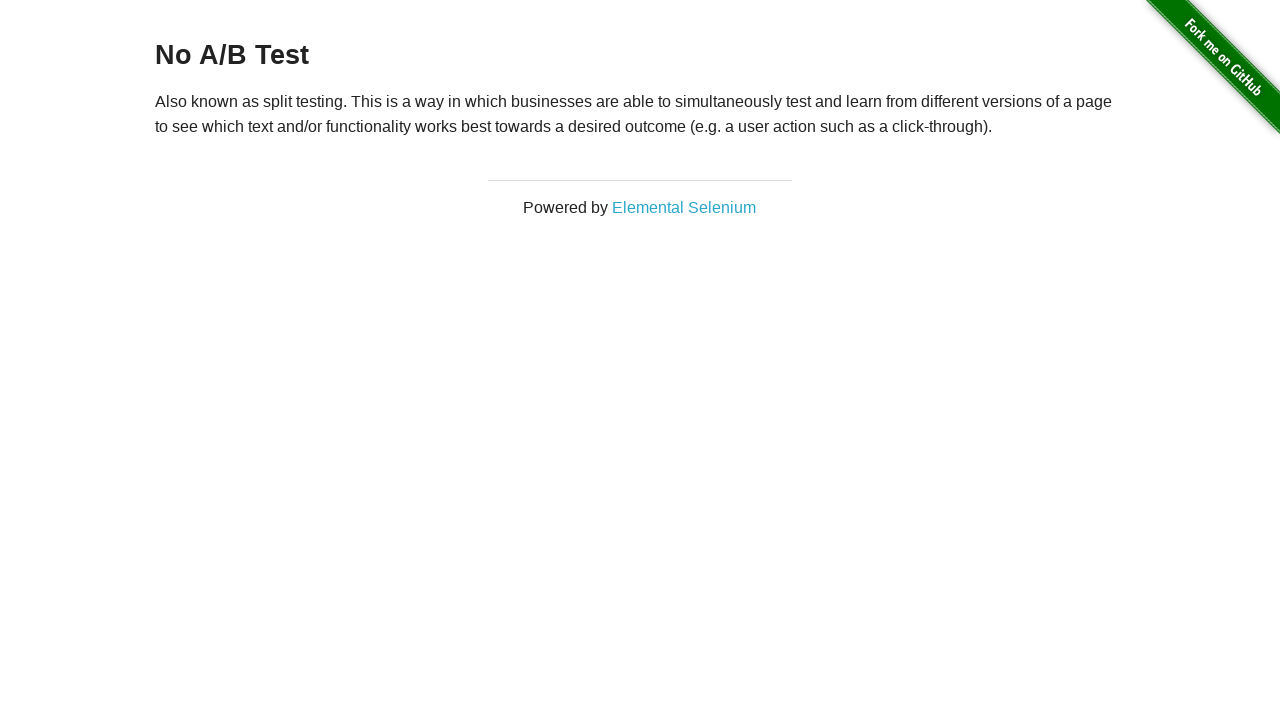

Verified opt-out successful: heading displays 'No A/B Test'
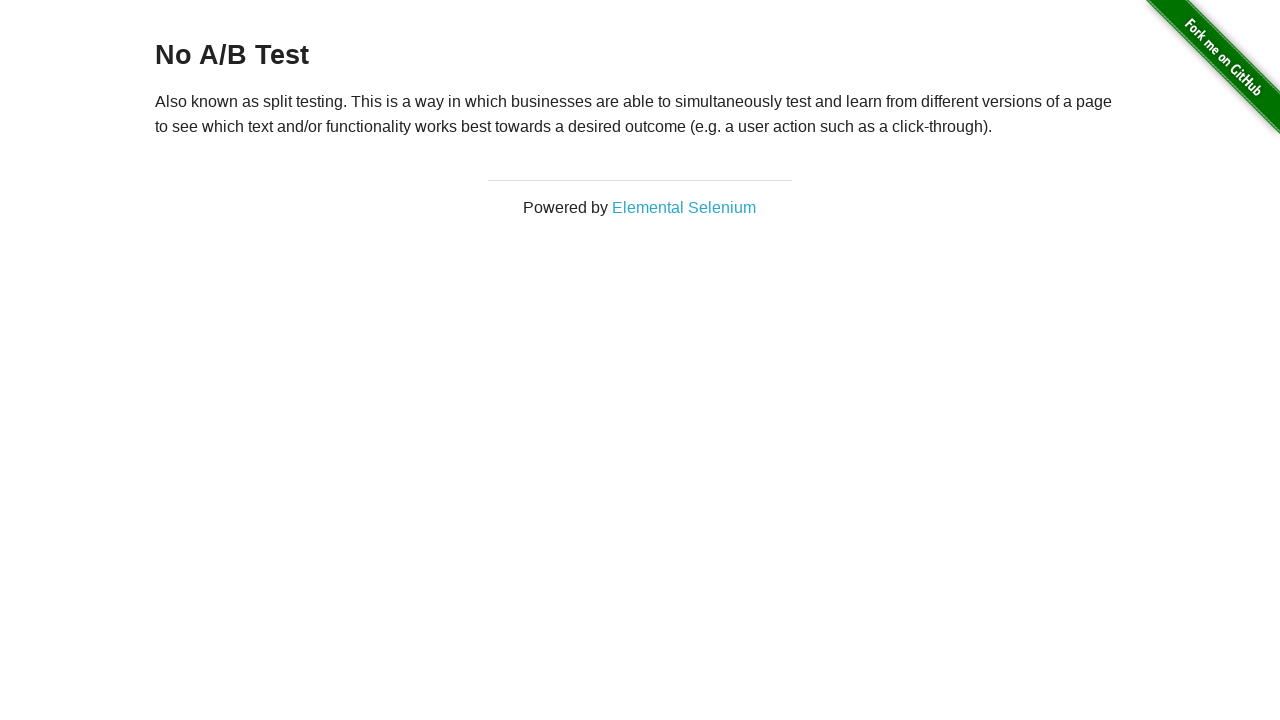

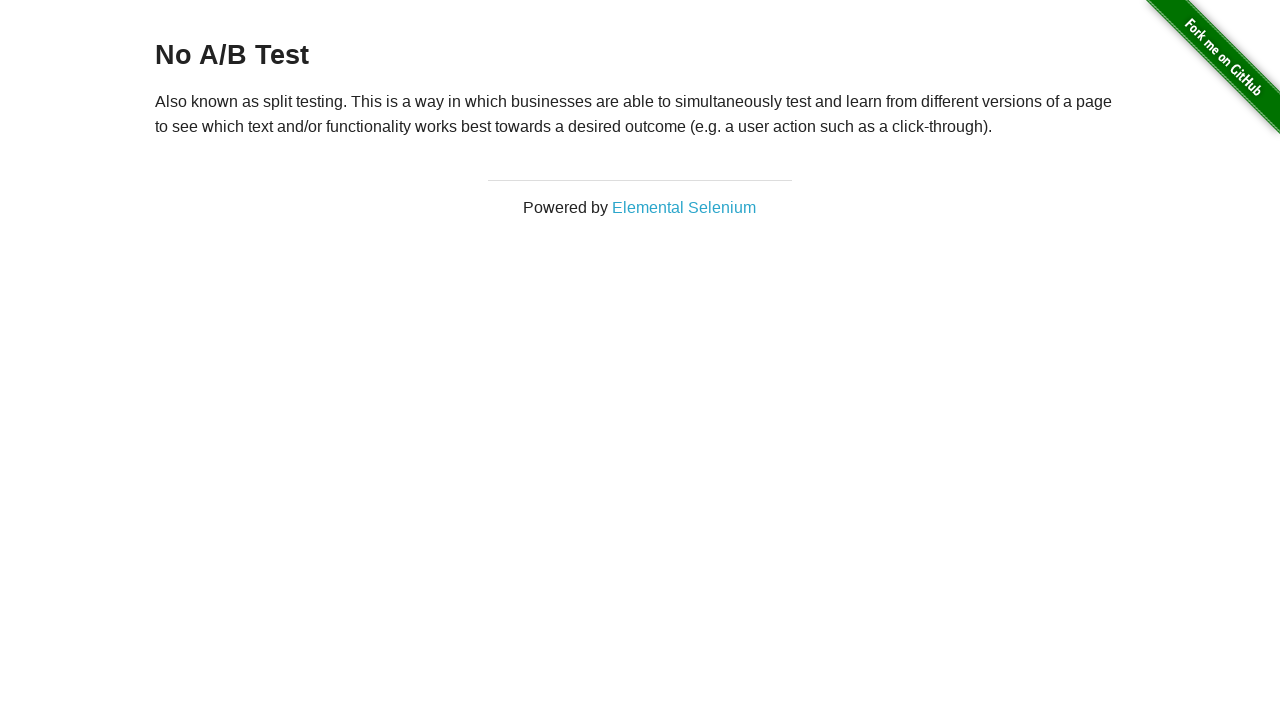